Tests that clicking the Email column header sorts the table alphabetically in ascending order

Starting URL: http://the-internet.herokuapp.com/tables

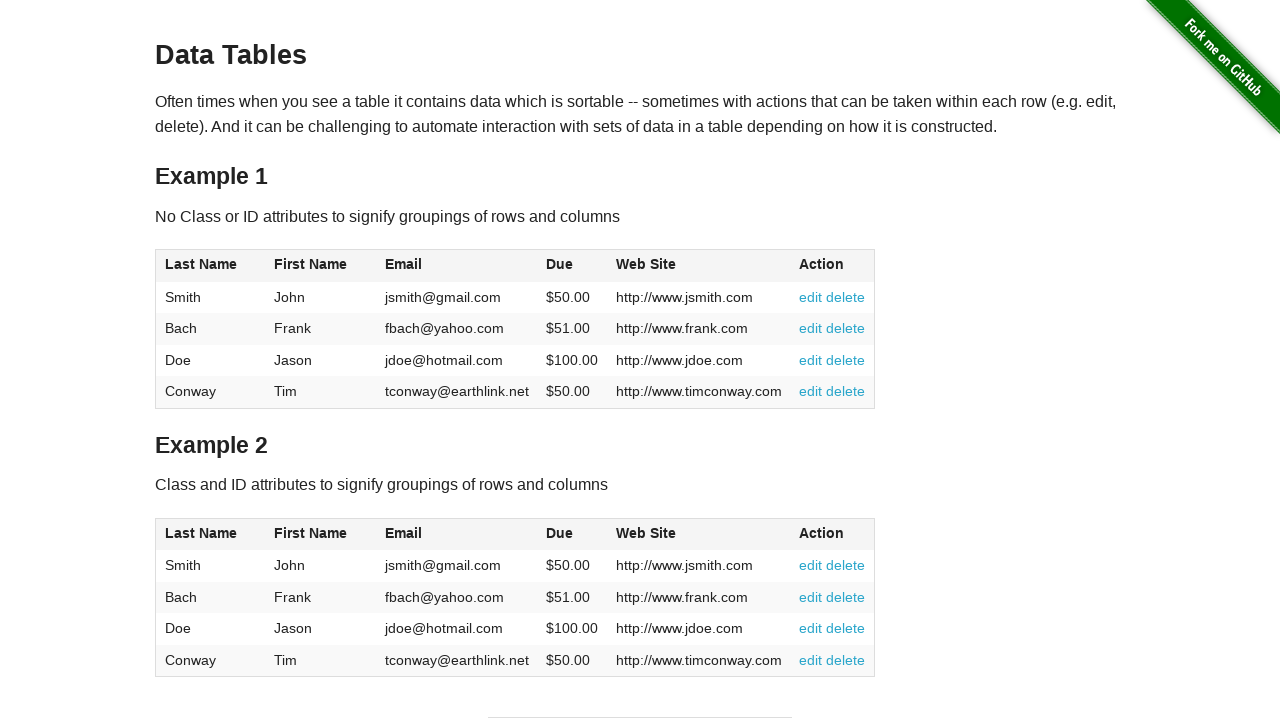

Clicked Email column header to sort ascending at (457, 266) on #table1 thead tr th:nth-of-type(3)
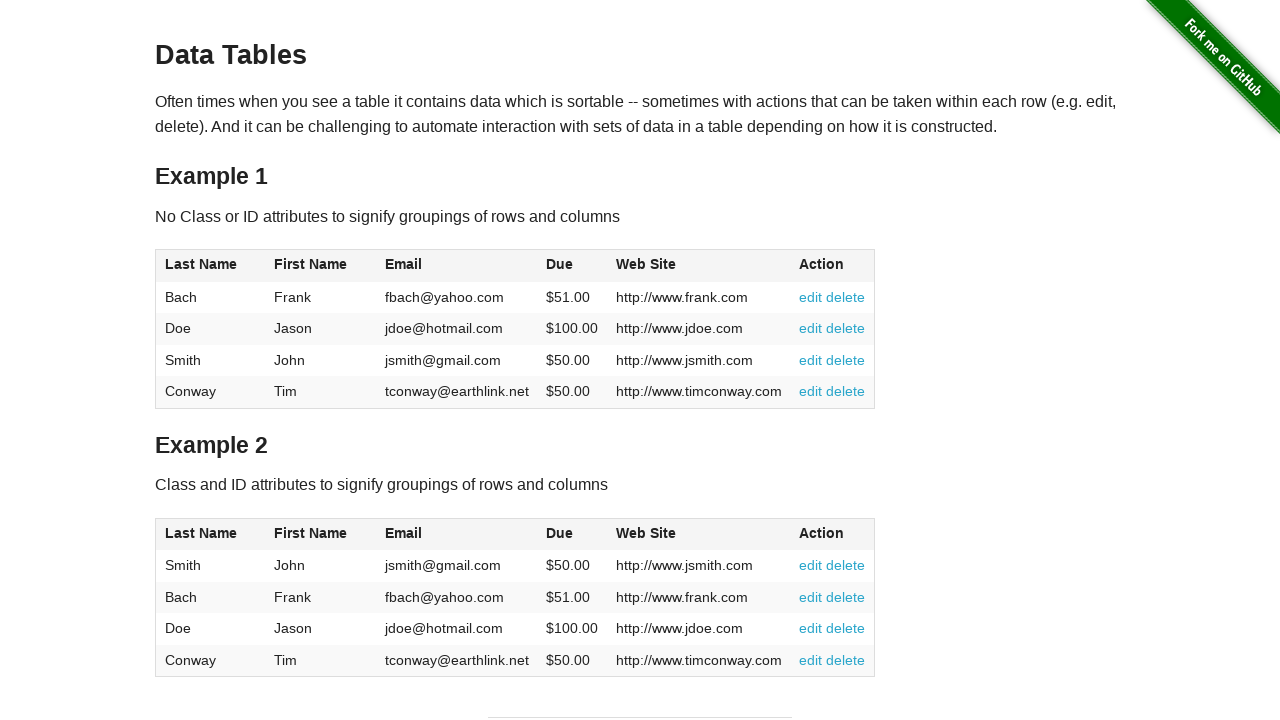

Table data loaded after sorting by Email column
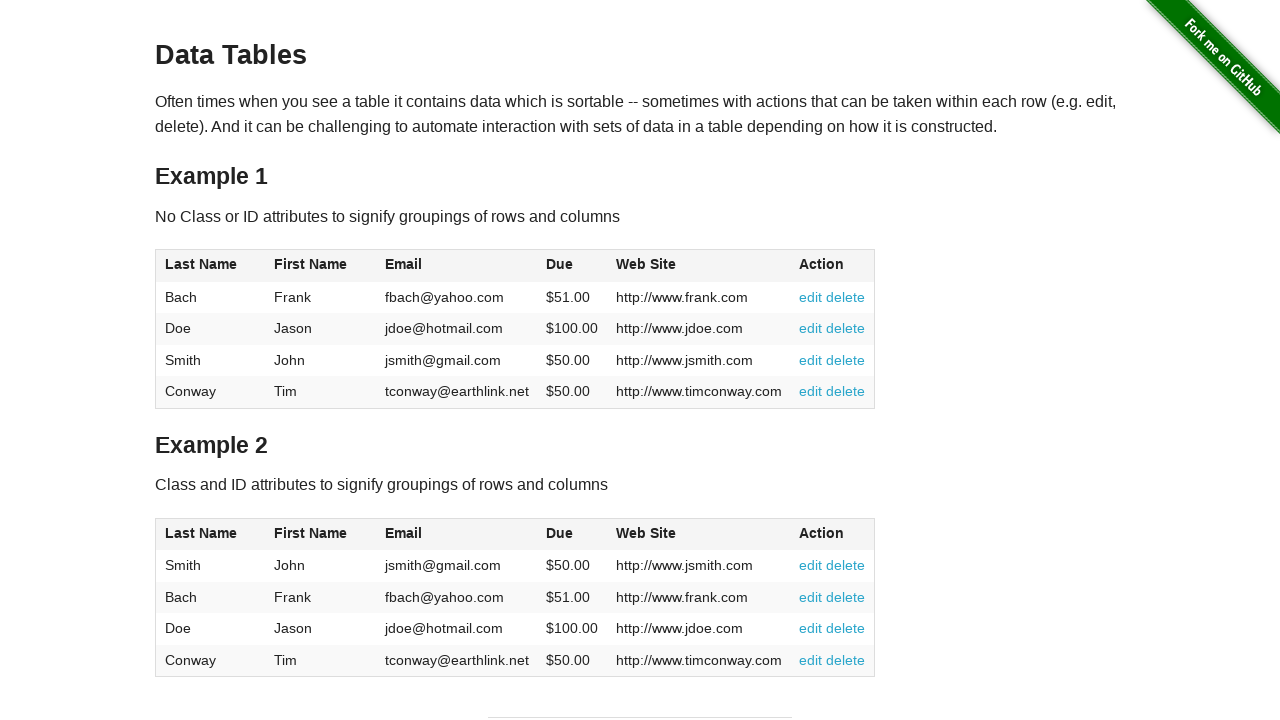

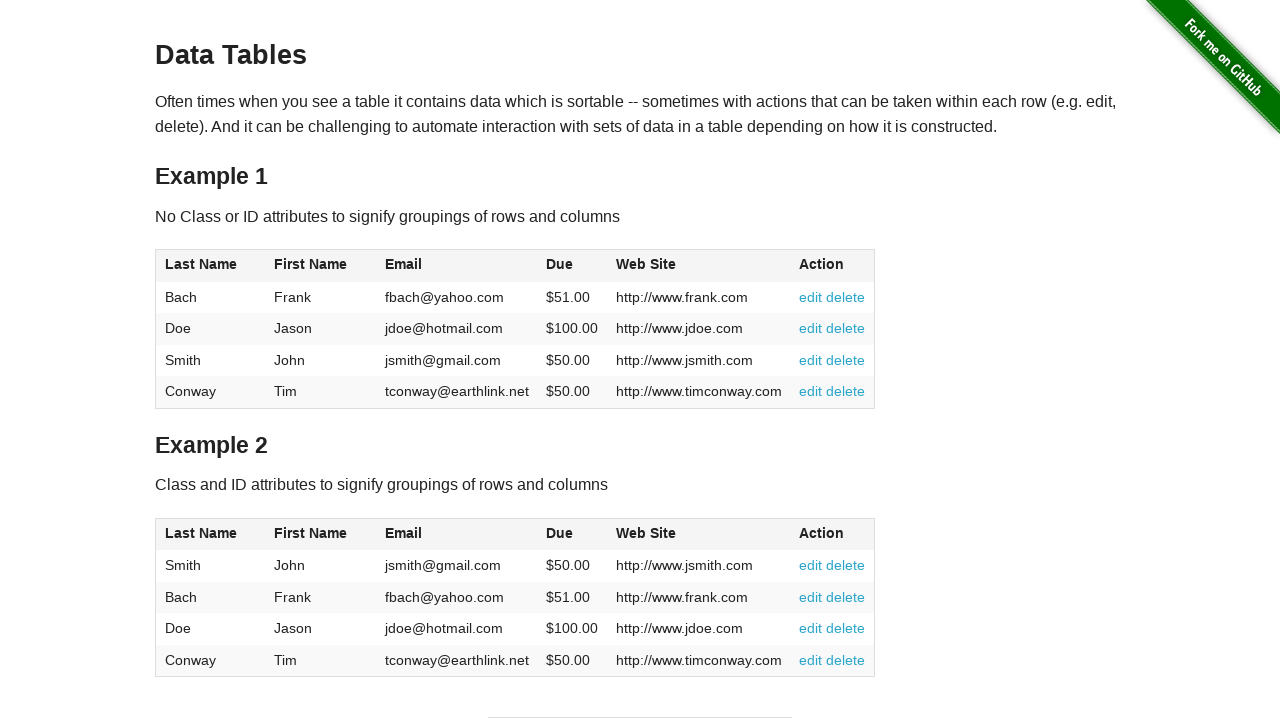